Tests unchecking a pre-checked checkbox

Starting URL: https://seleniumbase.io/demo_page/

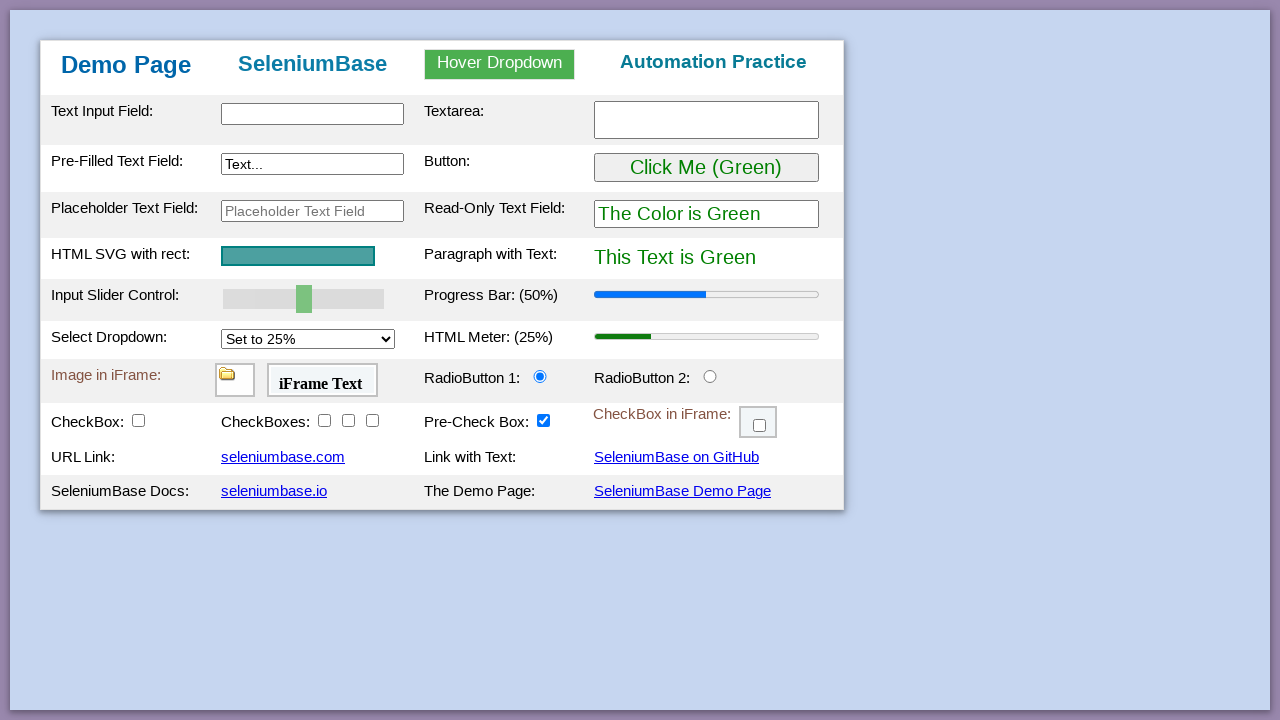

Navigated to Selenium Base demo page
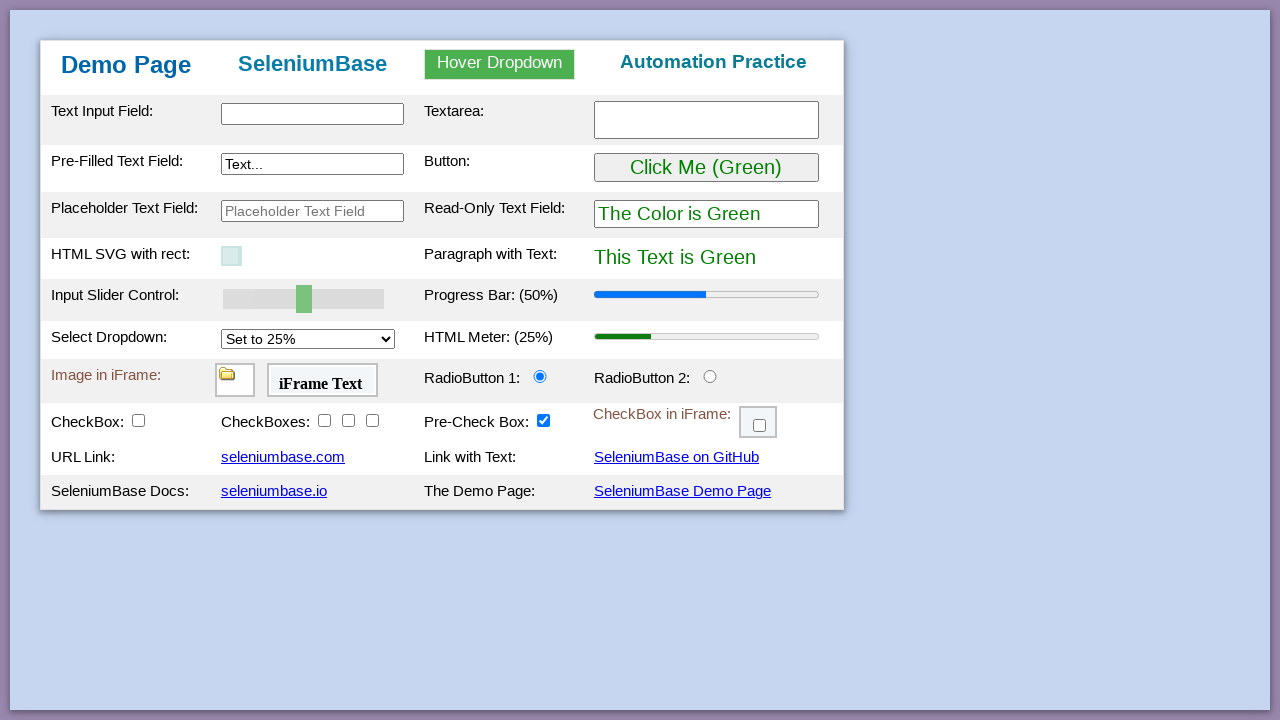

Verified that checkbox #checkBox5 is checked
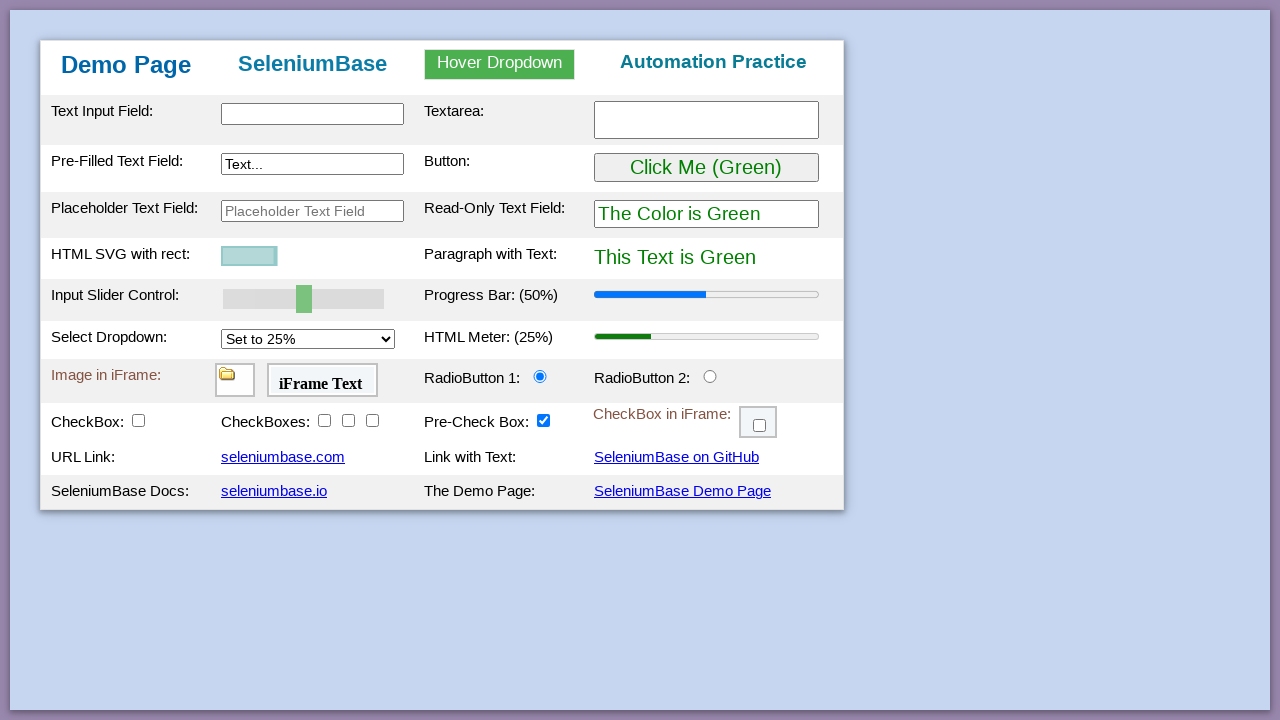

Unchecked the pre-checked checkbox #checkBox5 at (544, 420) on #checkBox5
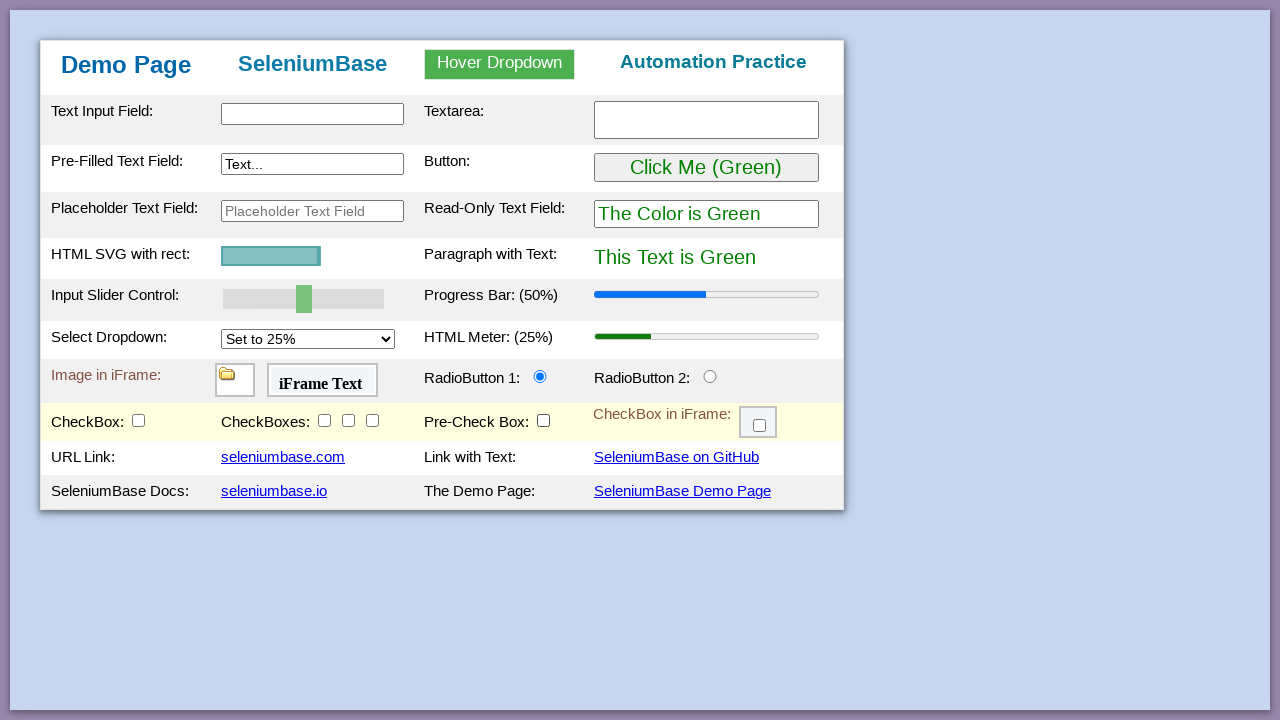

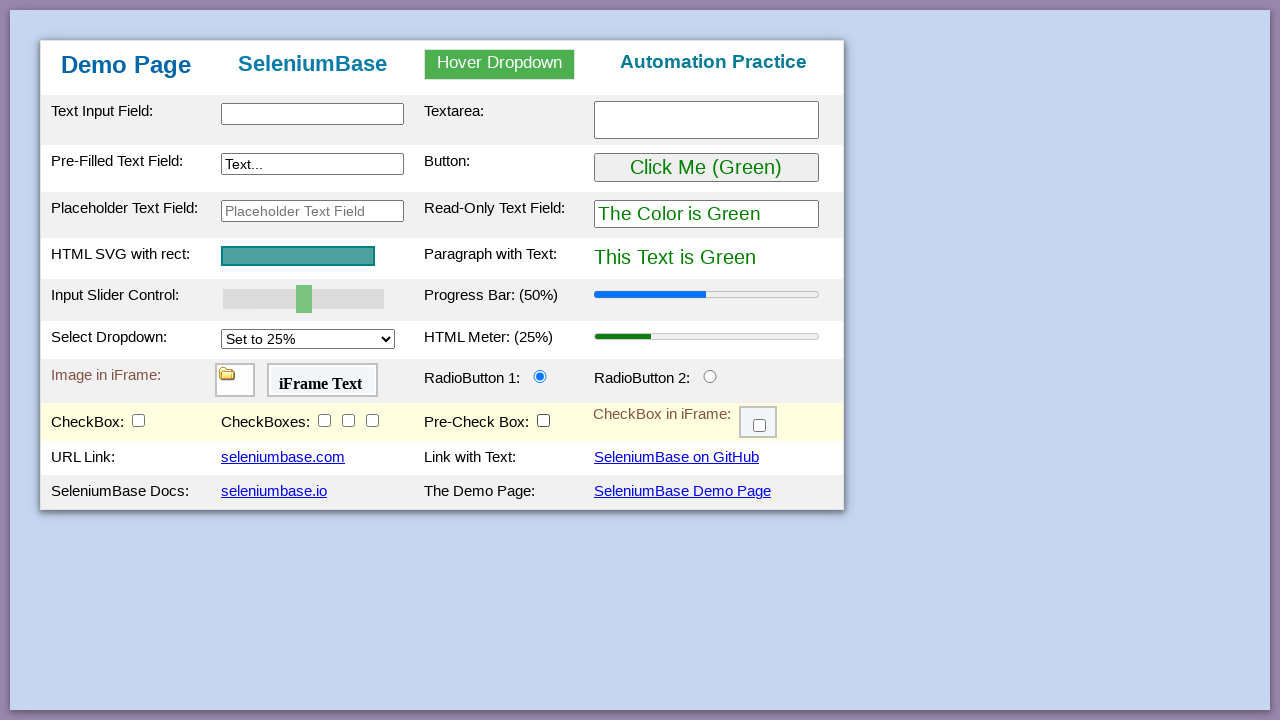